Tests visibility of form elements on a basic form page by checking if email textbox, age radio button, and user name elements are displayed, then fills the email field if visible.

Starting URL: https://automationfc.github.io/basic-form/index.html

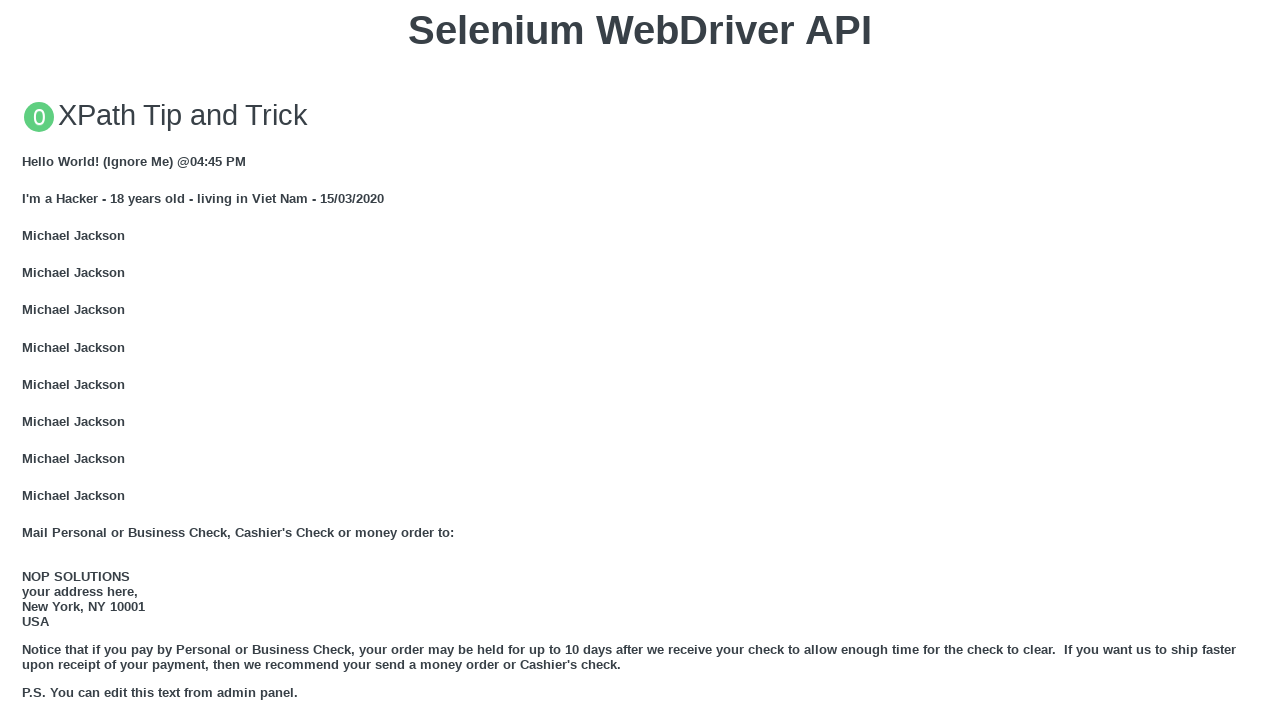

Located email textbox element
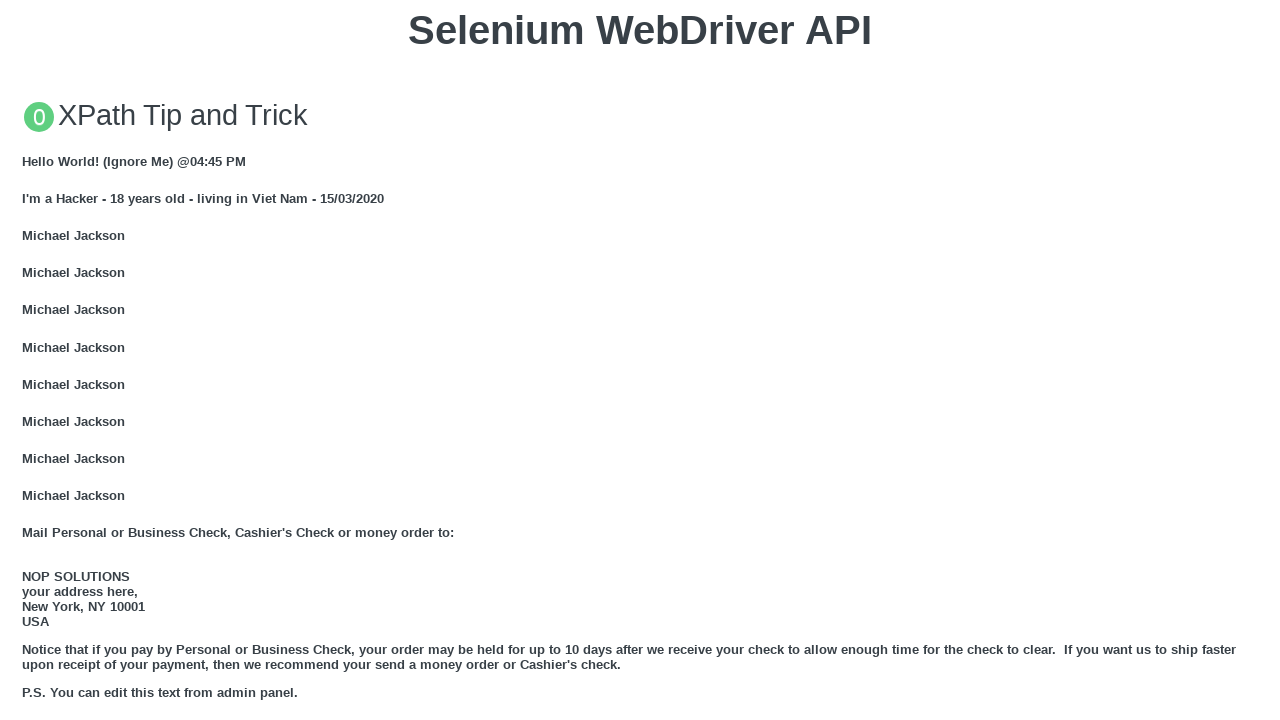

Email textbox is visible
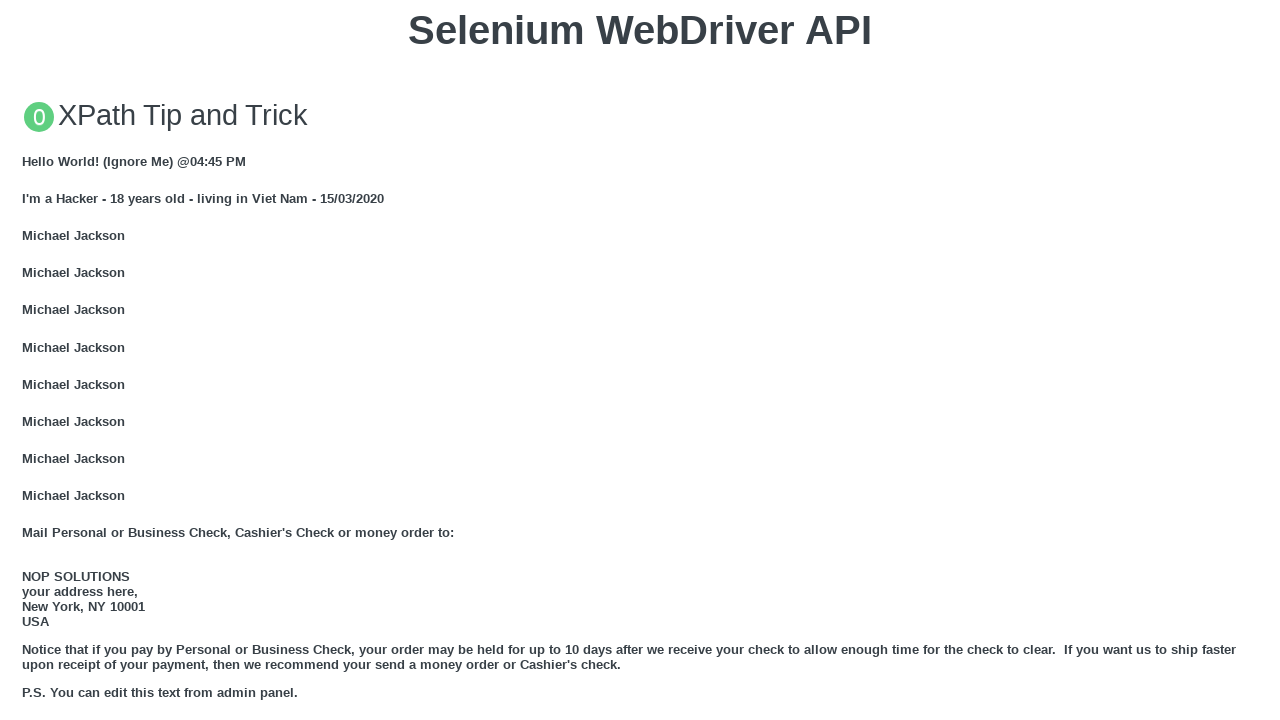

Filled email textbox with 'ptphuong.hnue@gmail.com' on #mail
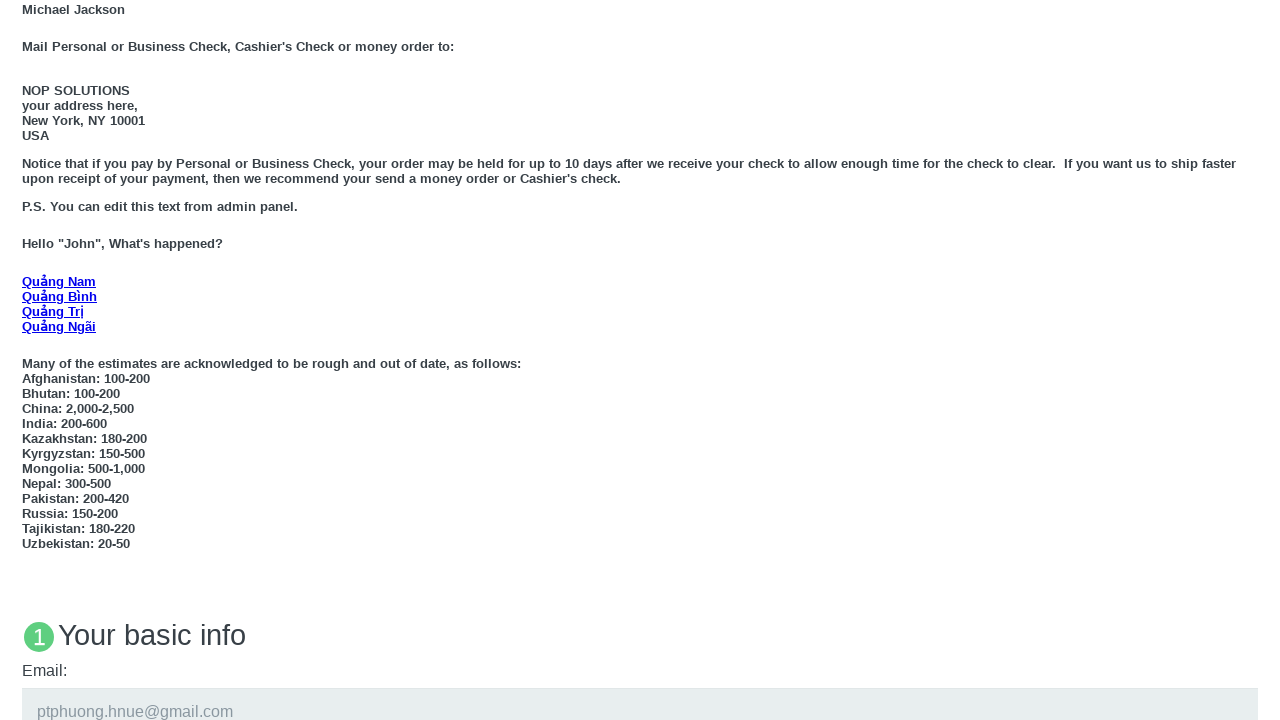

Located Age Under 18 radio button element
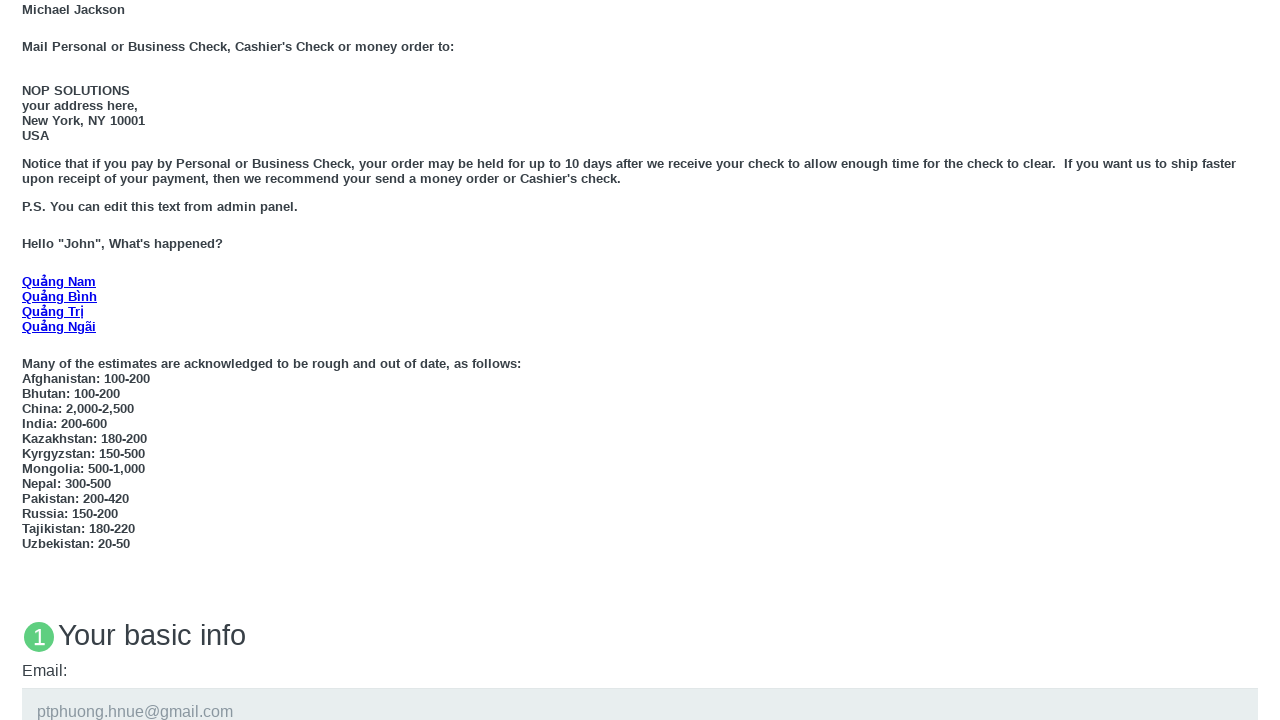

Checked visibility of Age Under 18 radio button
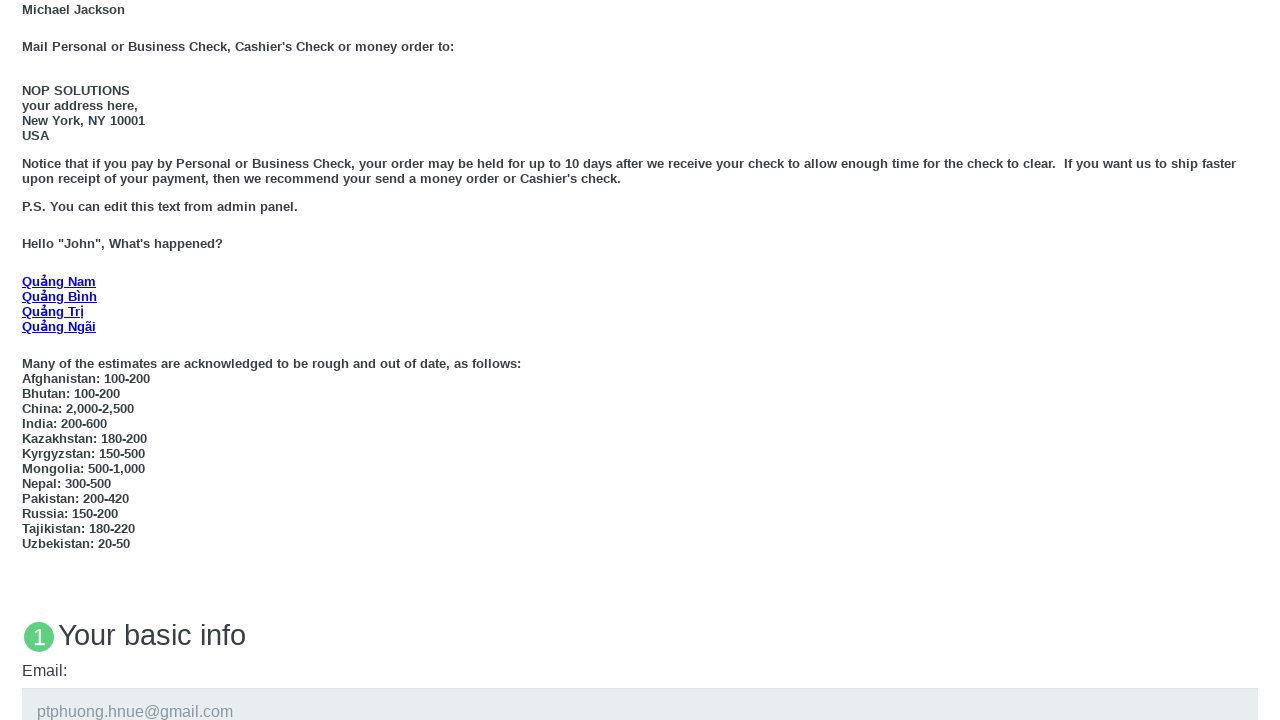

Located Name: User5 element
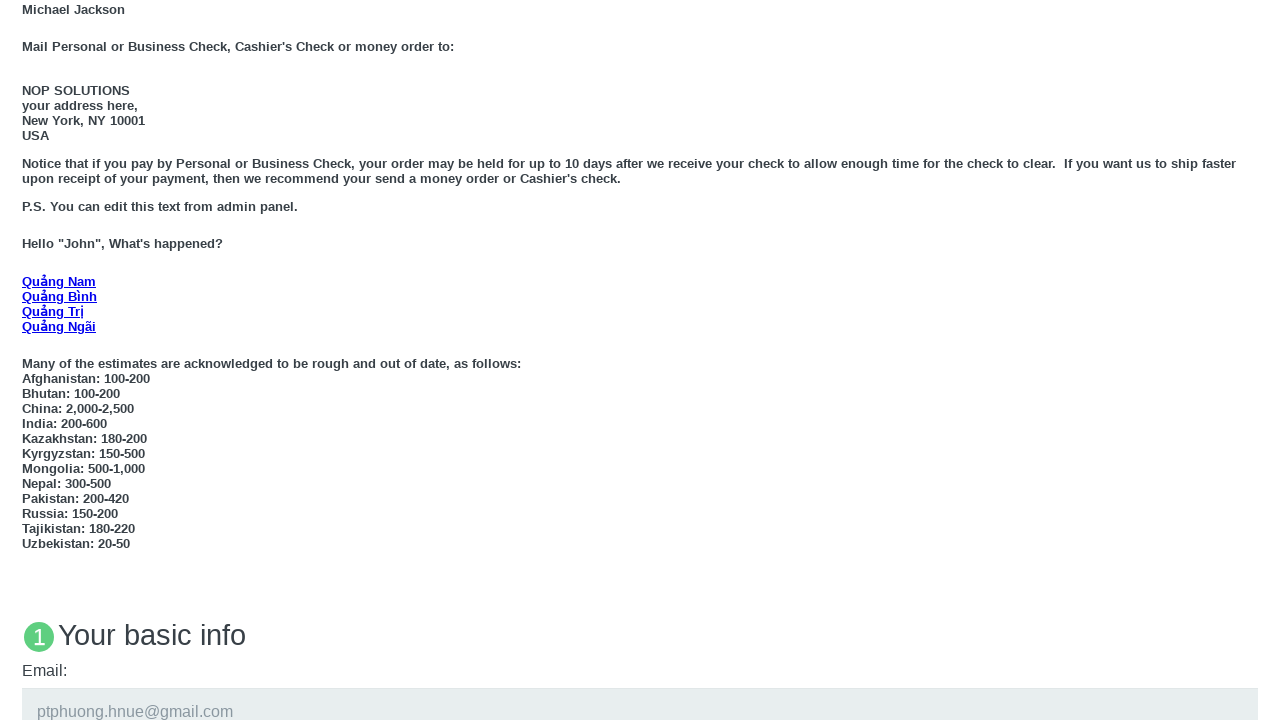

Checked visibility of Name: User5 element
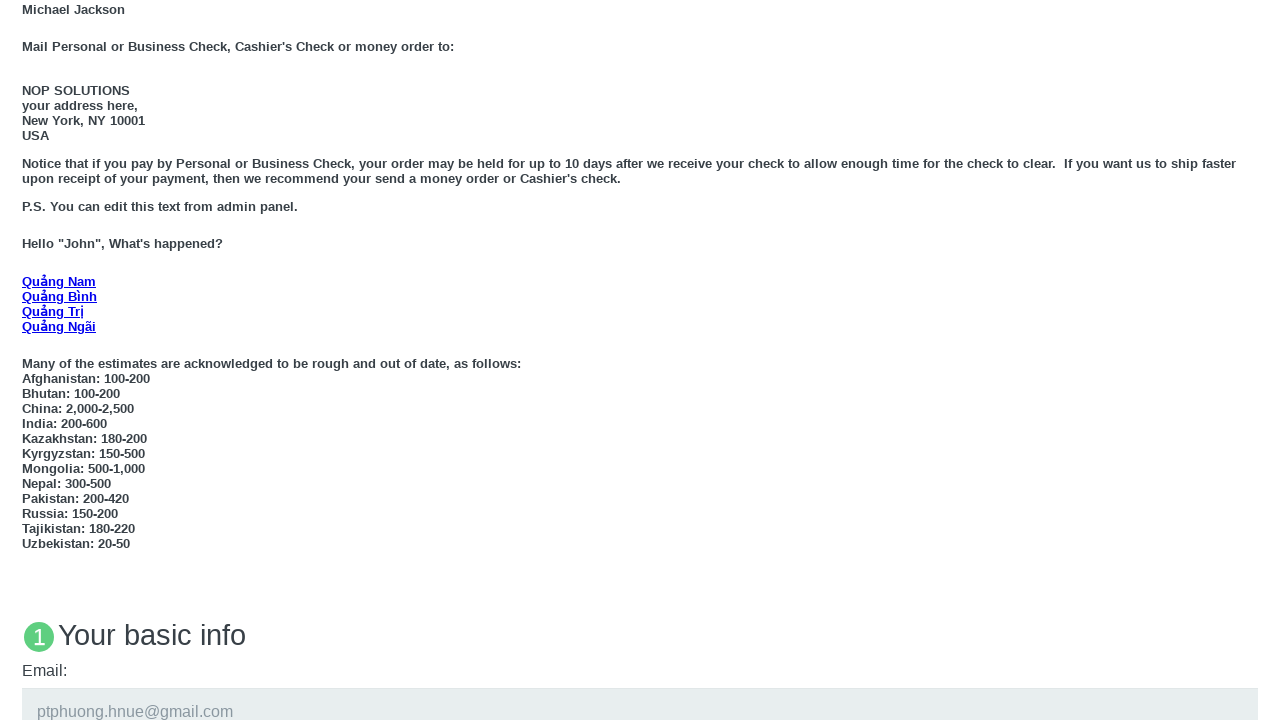

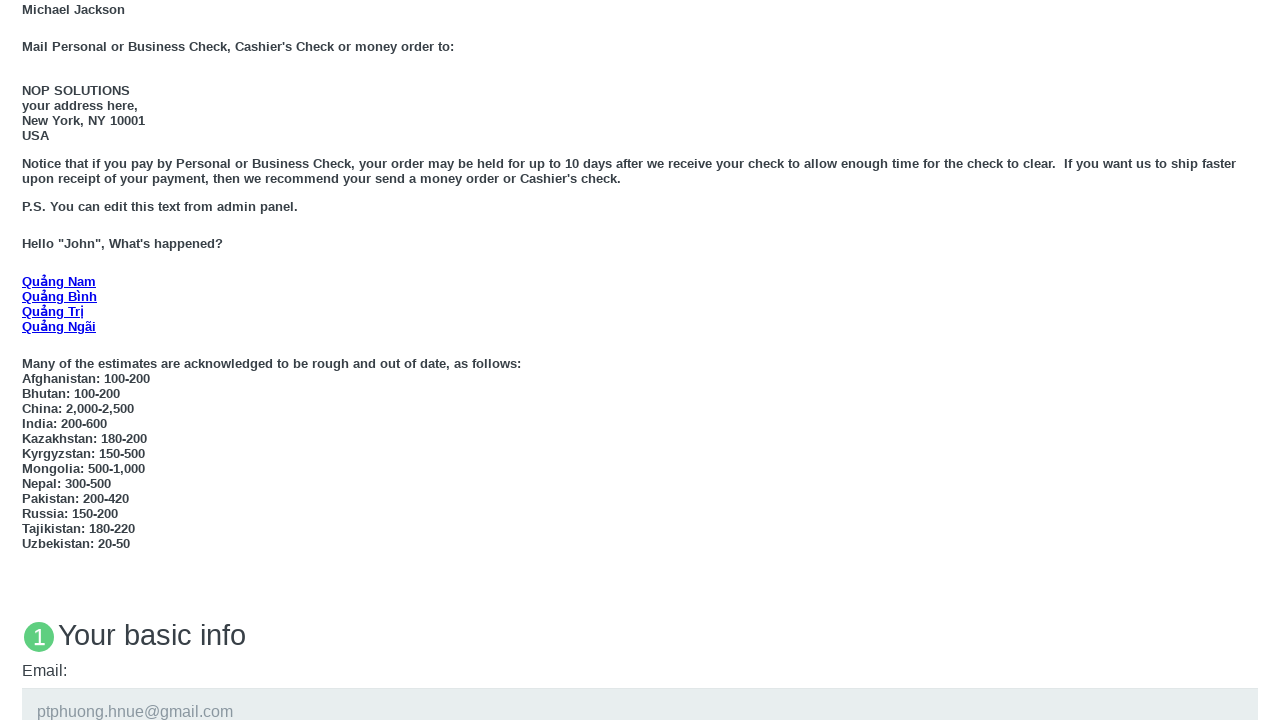